Opens Samsung homepage and verifies the page loads

Starting URL: http://www.samsung.com

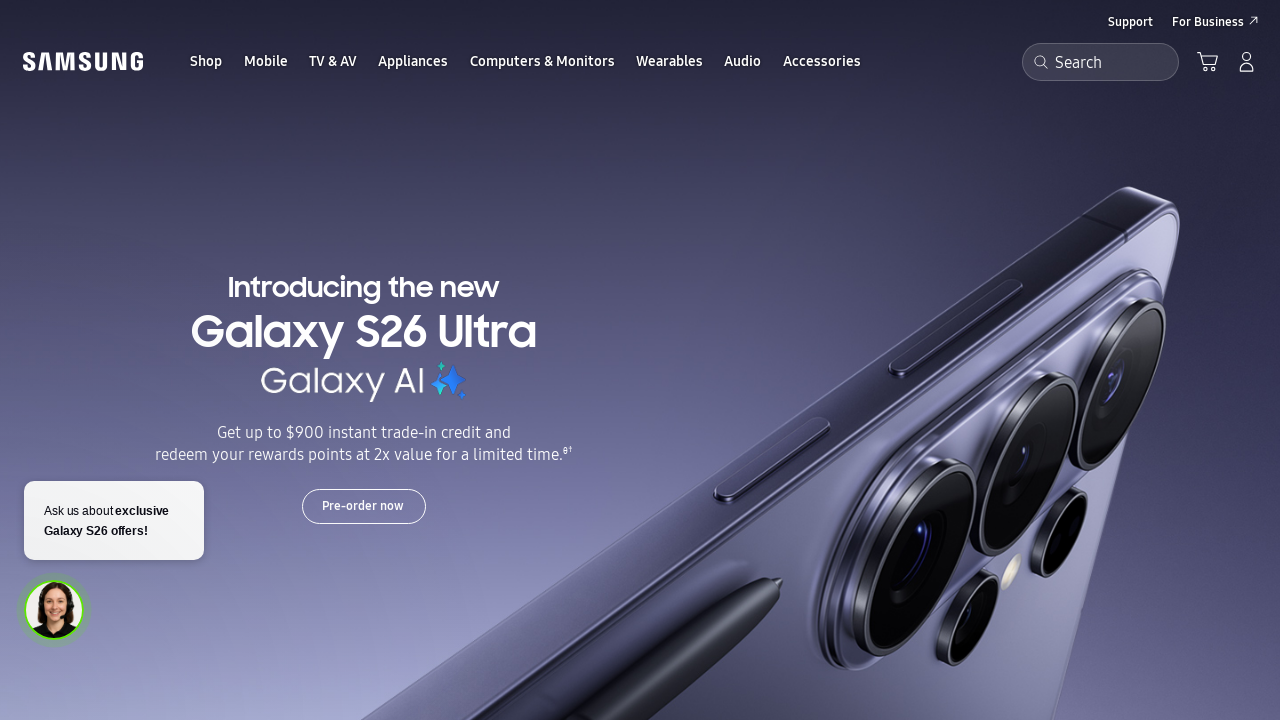

Samsung homepage loaded - DOM content ready
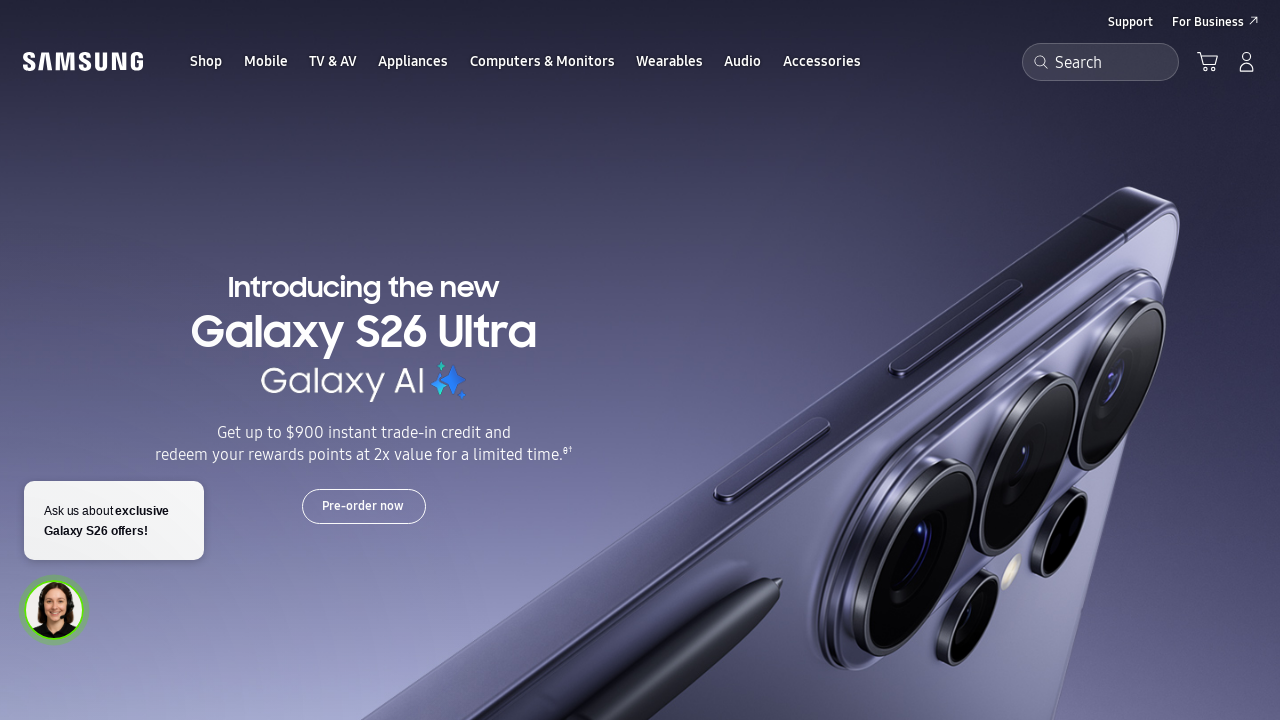

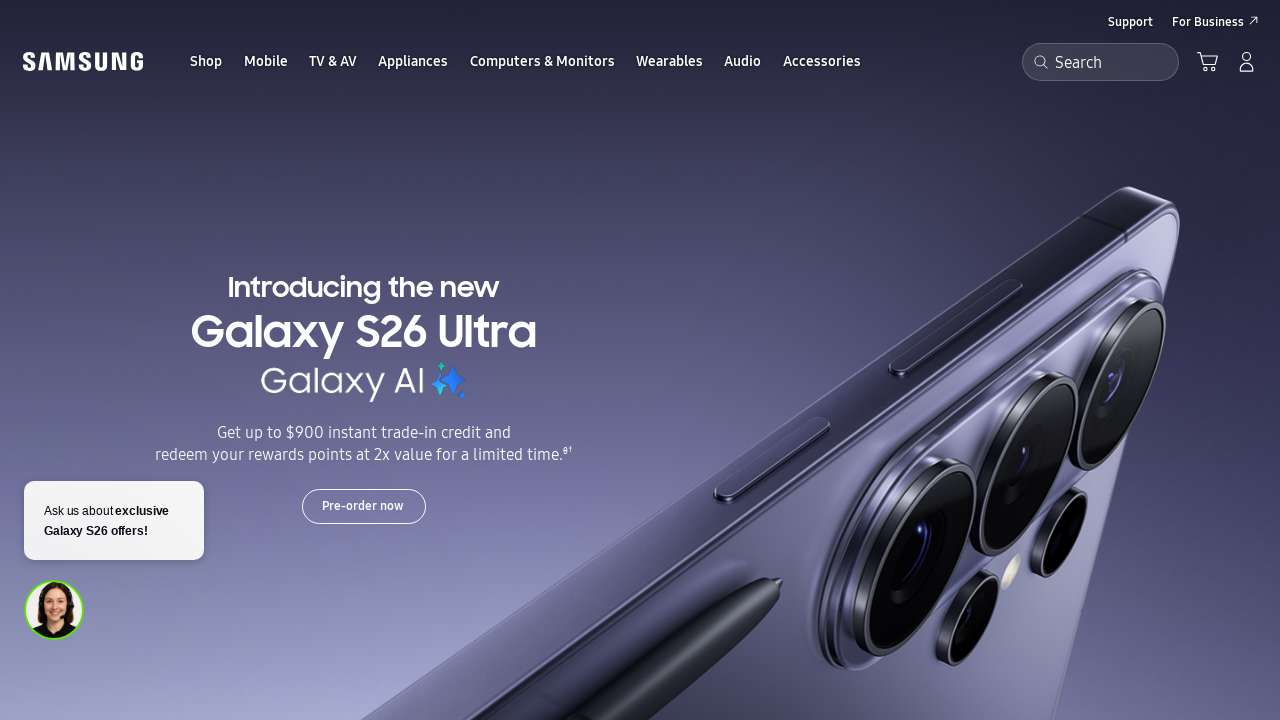